Tests injecting jQuery and jQuery Growl library into a page via JavaScript execution, then displays various notification messages (plain, error, notice, warning) on the page.

Starting URL: http://the-internet.herokuapp.com

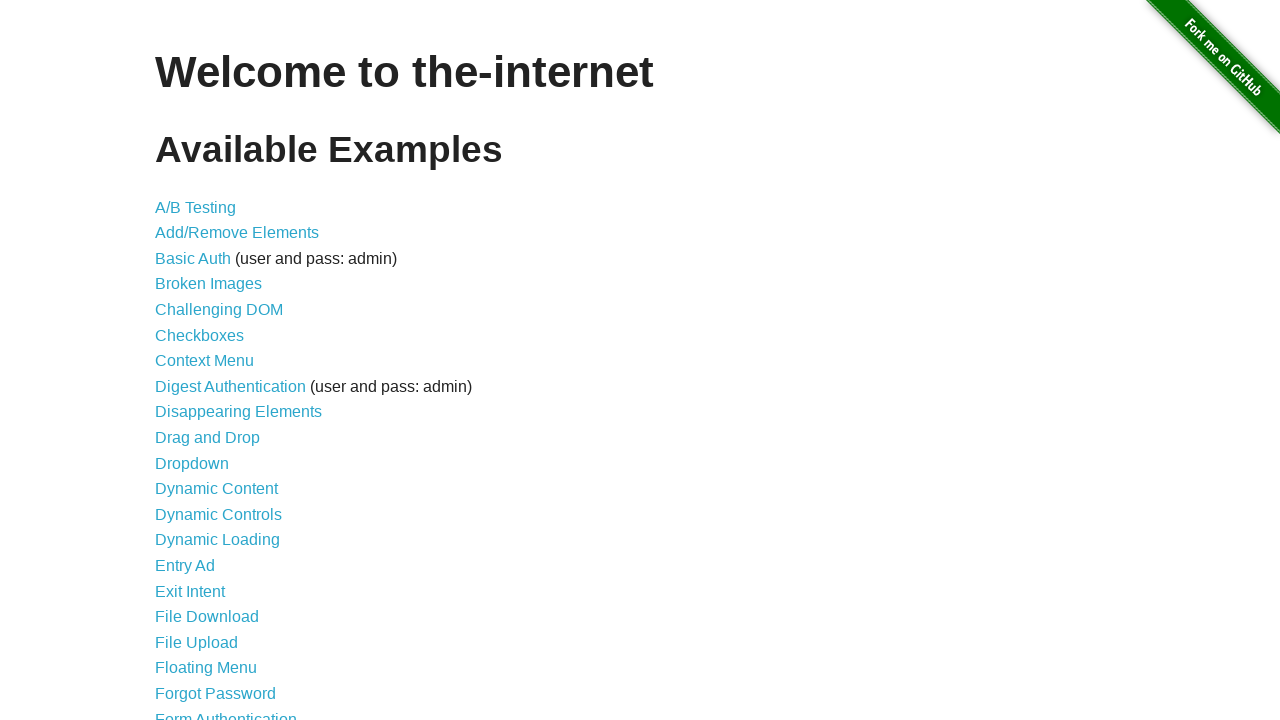

Injected jQuery library into page
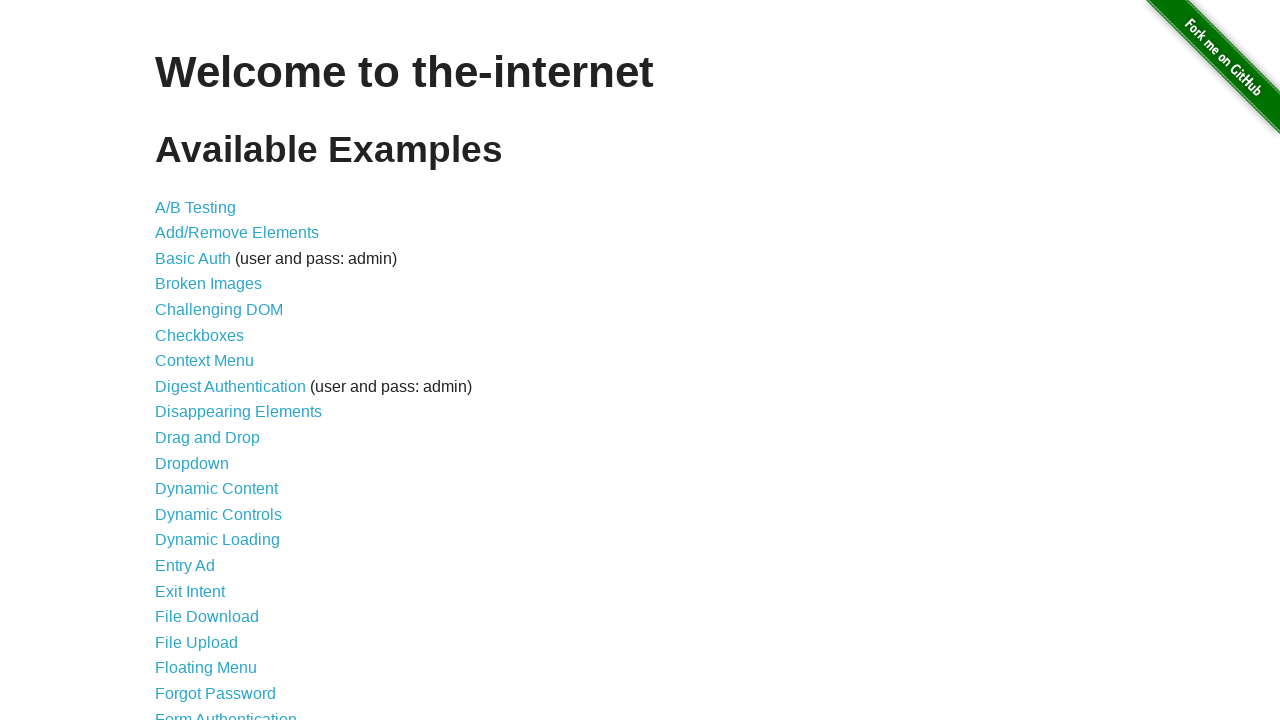

jQuery library loaded successfully
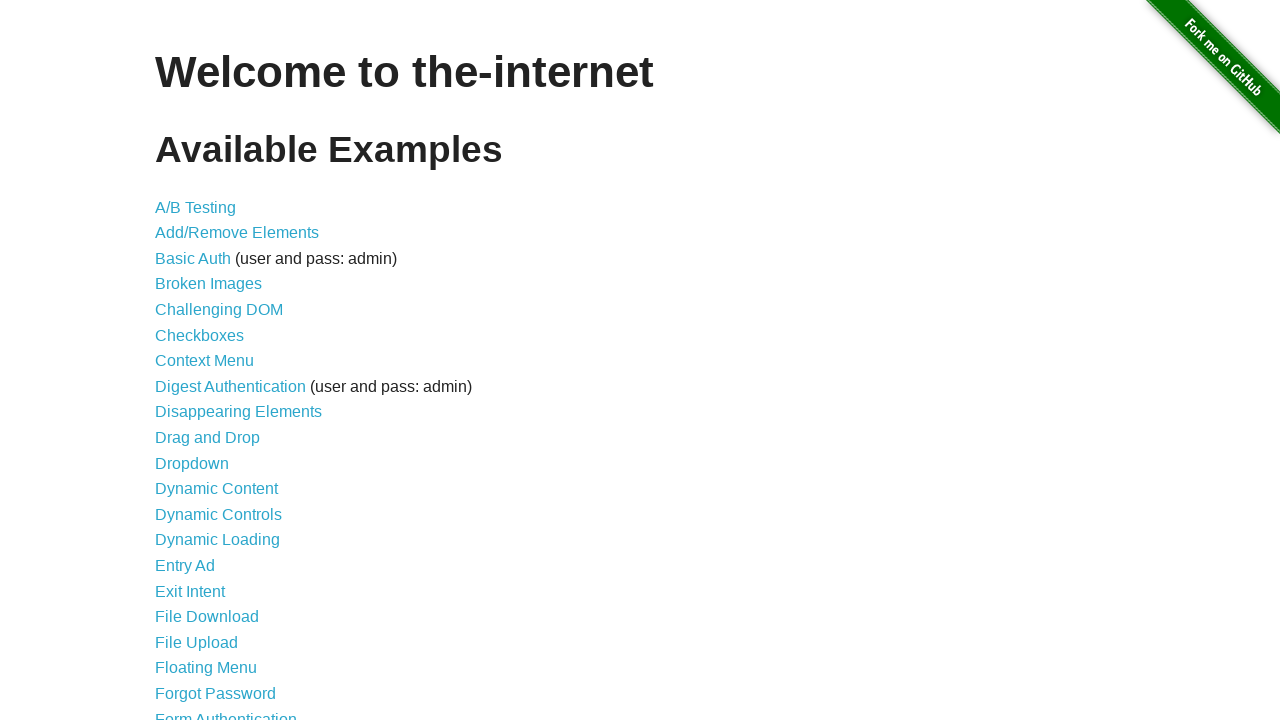

Injected jQuery Growl library into page
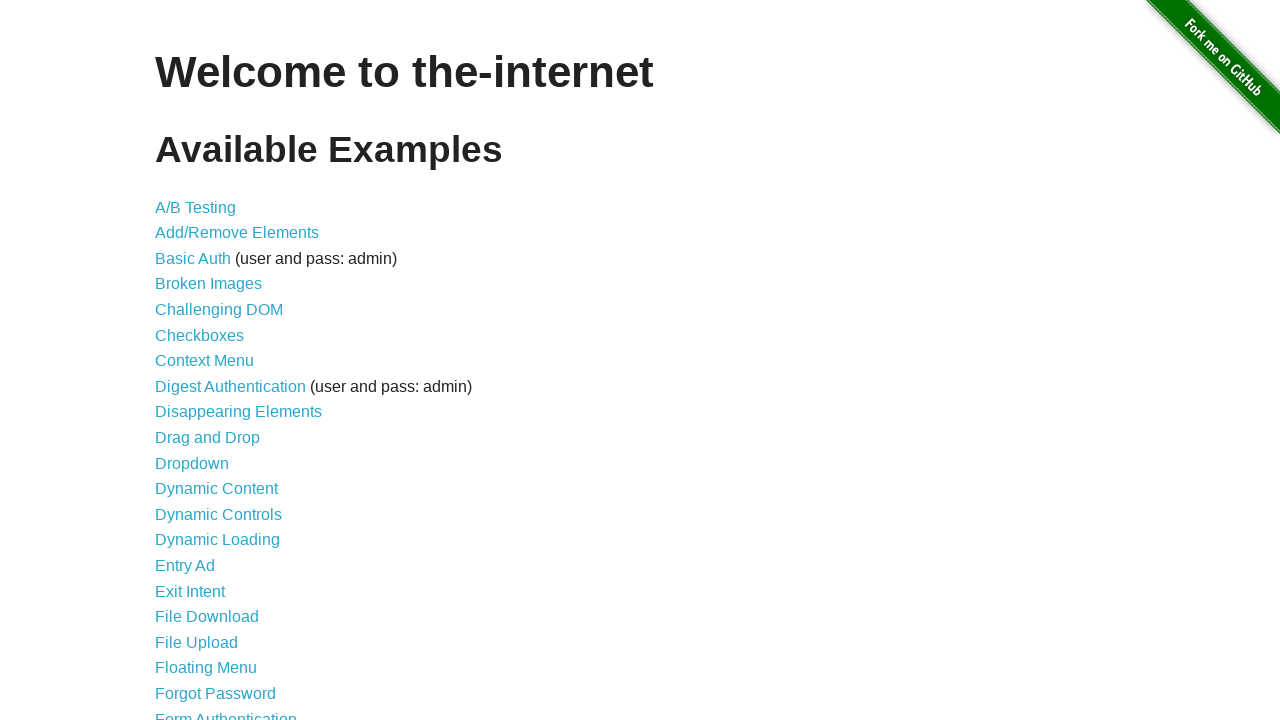

Added jQuery Growl CSS styles to page
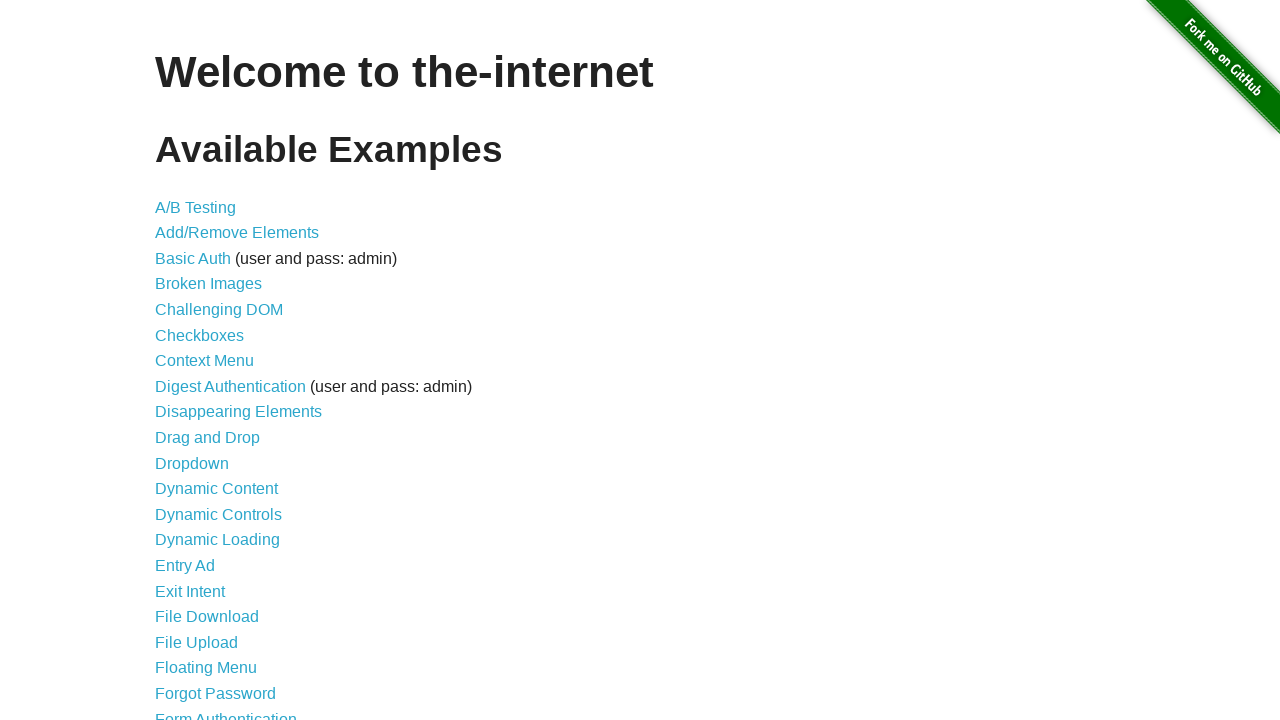

jQuery Growl library initialized successfully
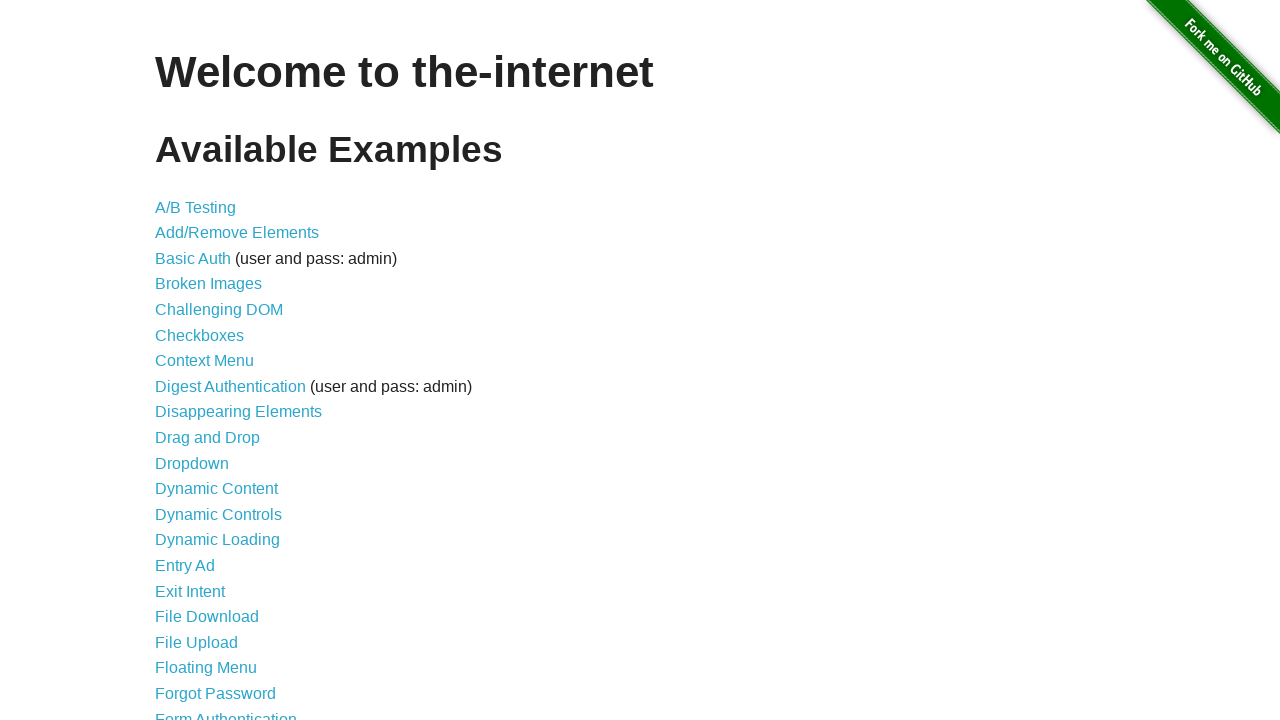

Displayed plain Growl notification with title 'GET' and message '/'
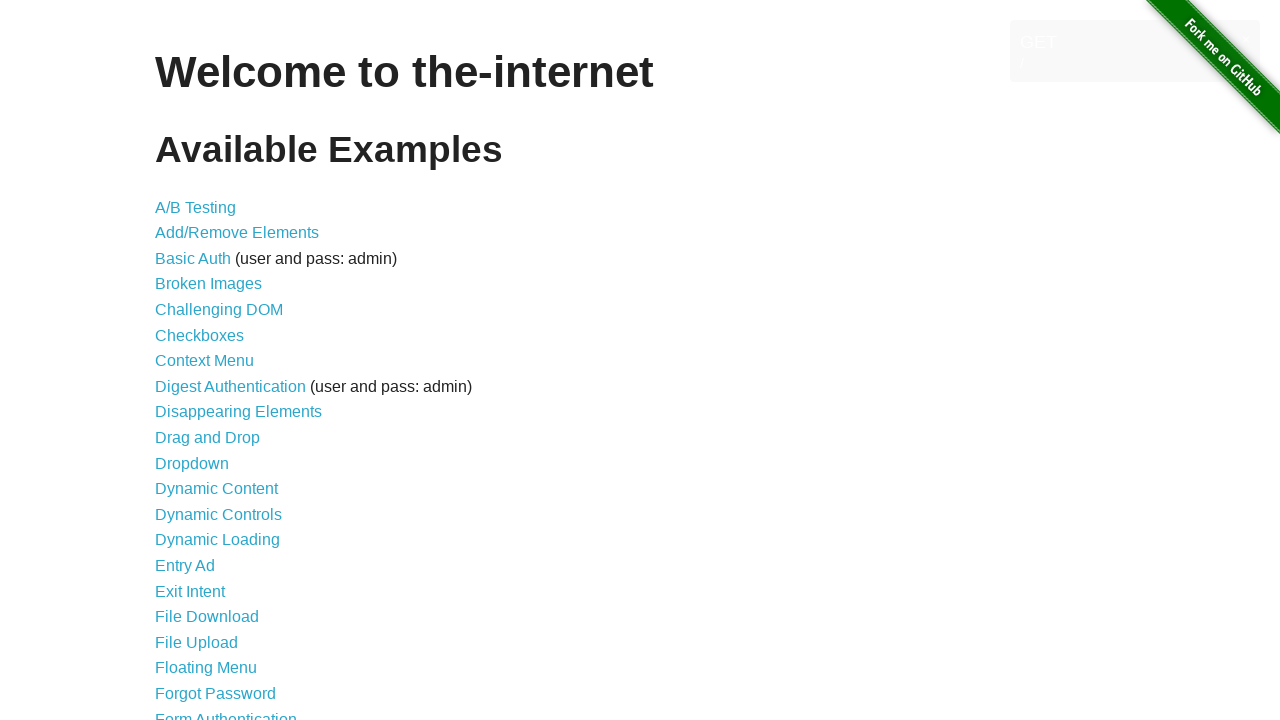

Displayed error Growl notification with title 'ERROR'
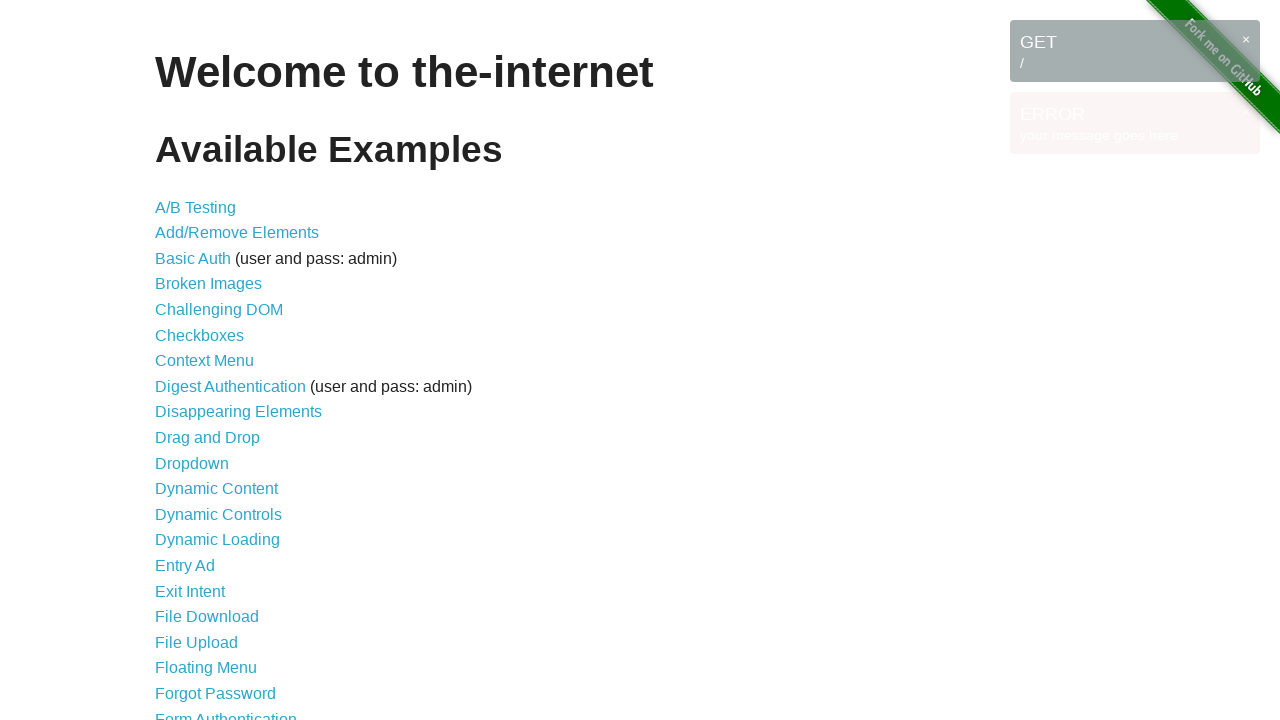

Displayed notice Growl notification with title 'Notice'
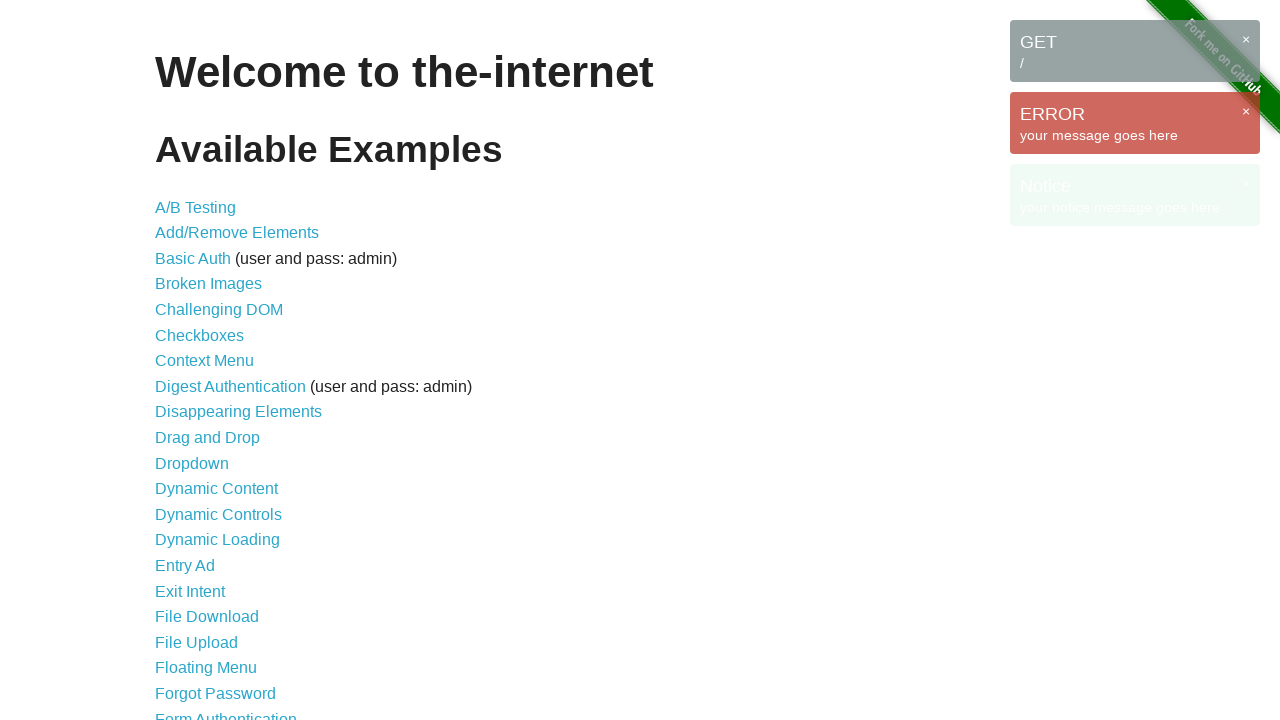

Displayed warning Growl notification with title 'Warning!'
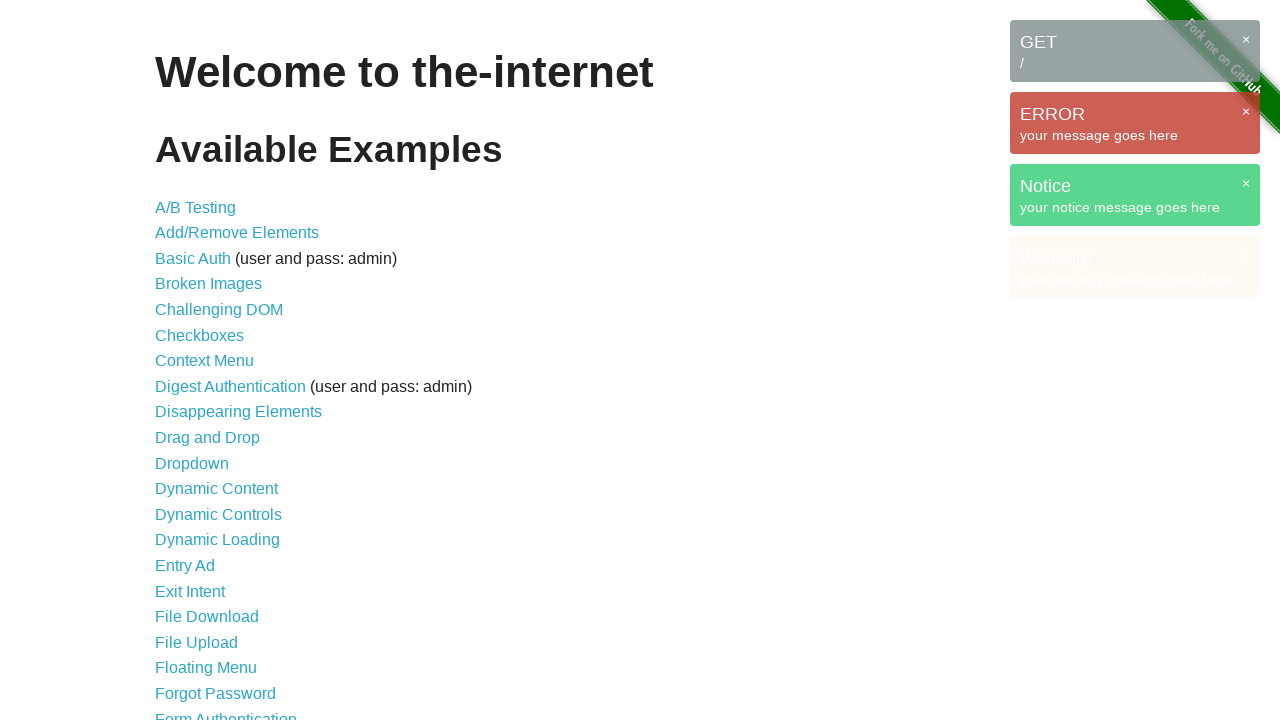

All Growl notifications rendered and visible on page
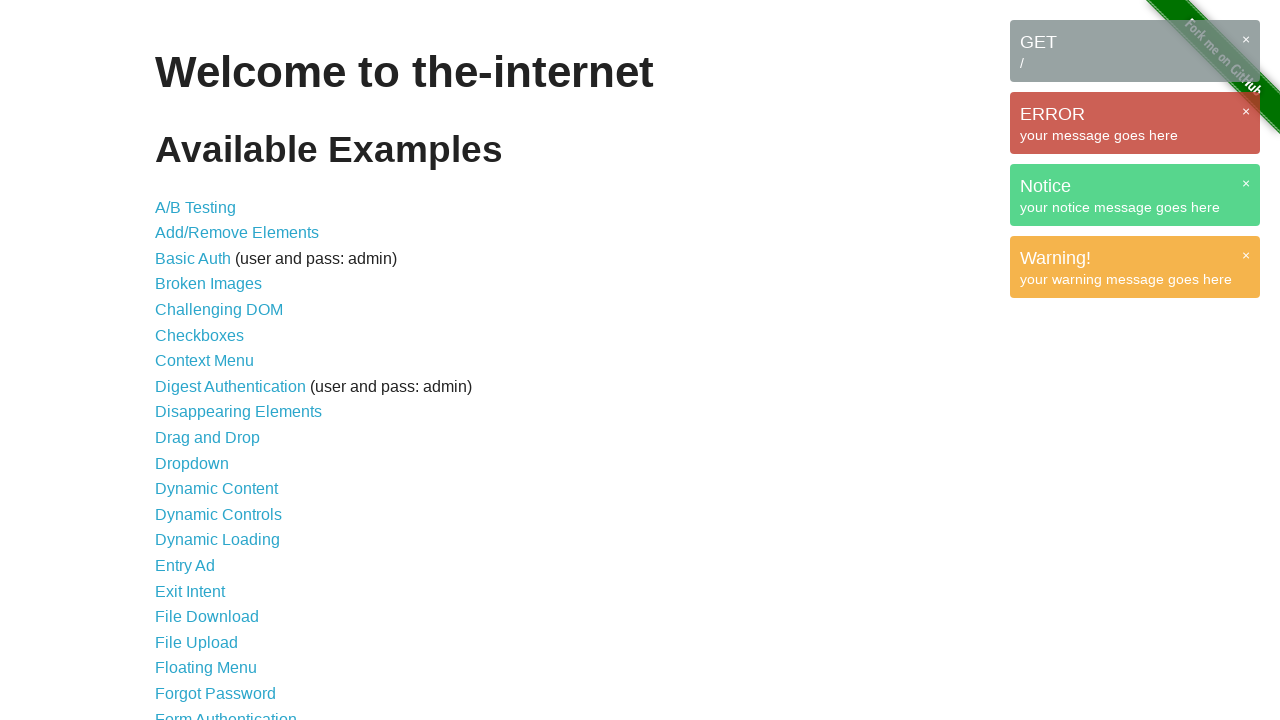

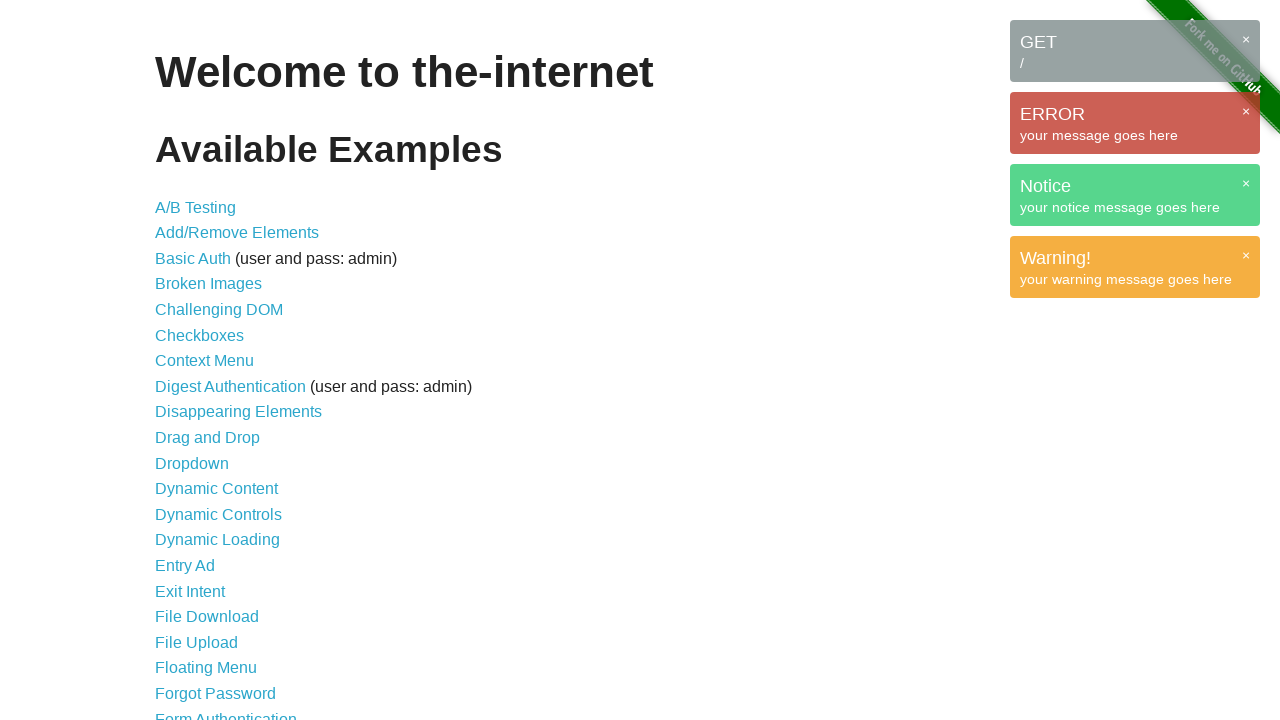